Tests toggling a todo item's completion status by clicking the toggle checkbox multiple times

Starting URL: https://todomvc.com/examples/react/dist/

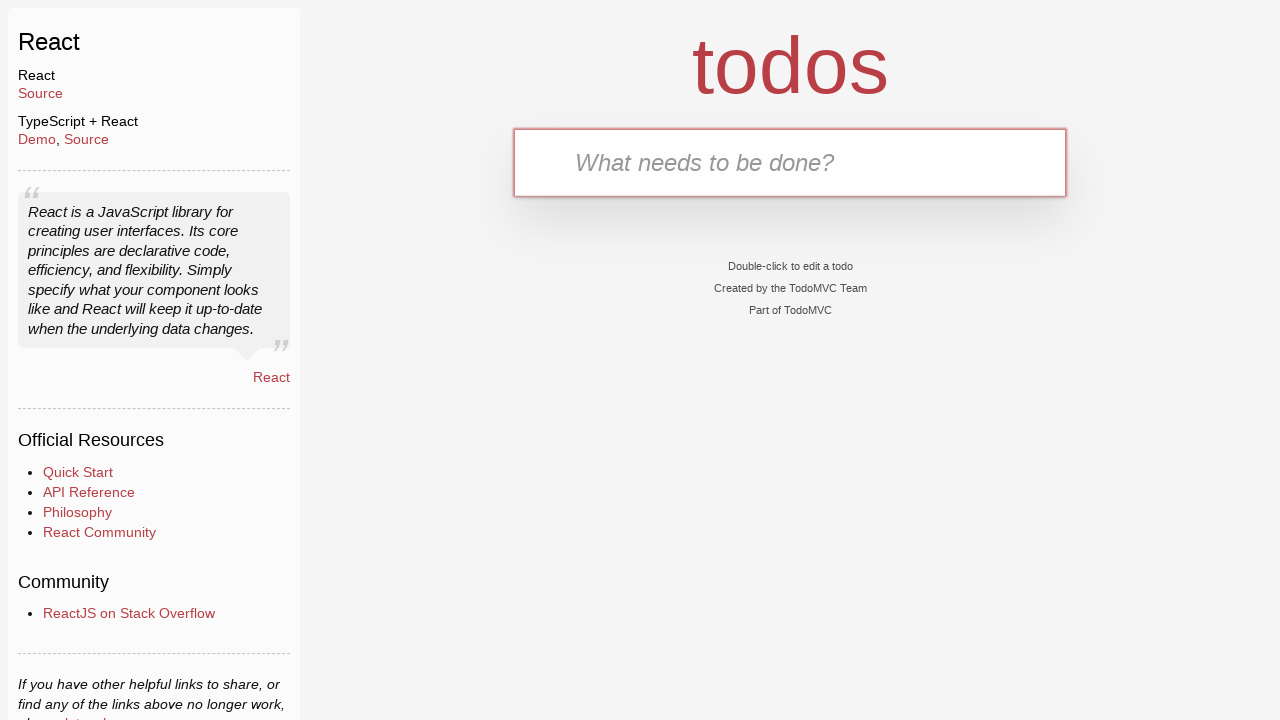

New todo input field loaded
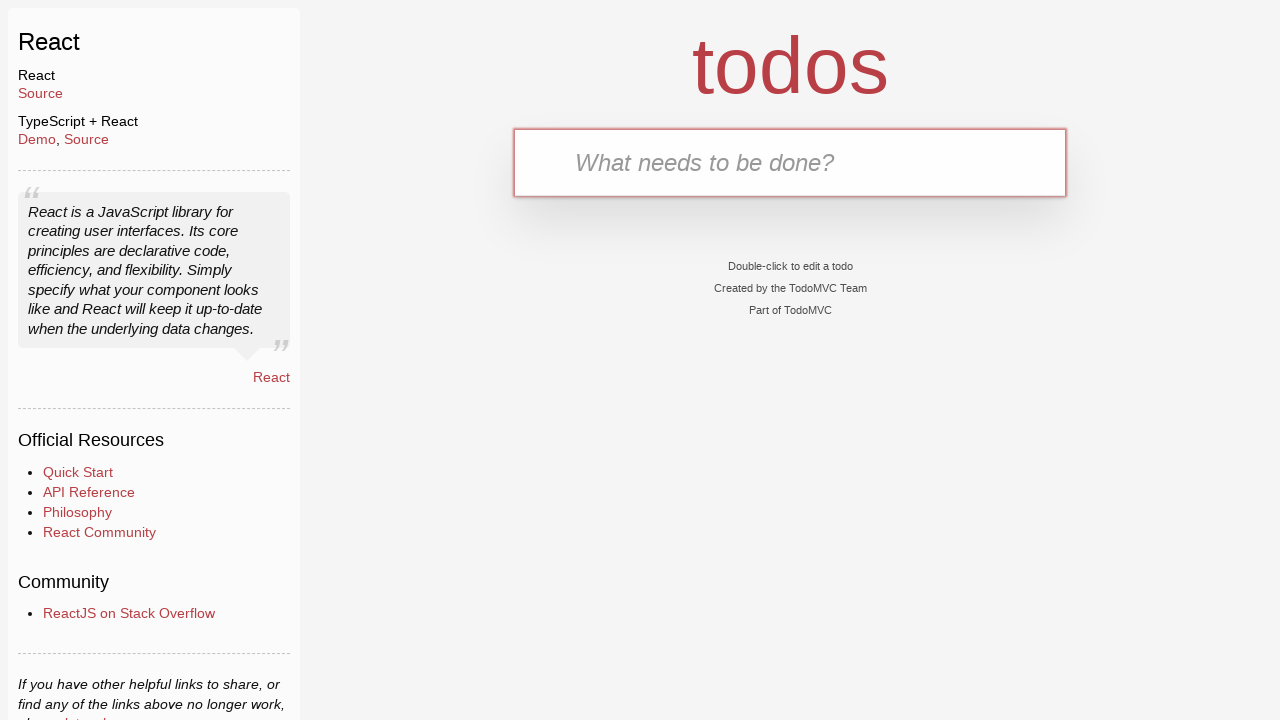

Filled new todo input with 'aaa' on input.new-todo
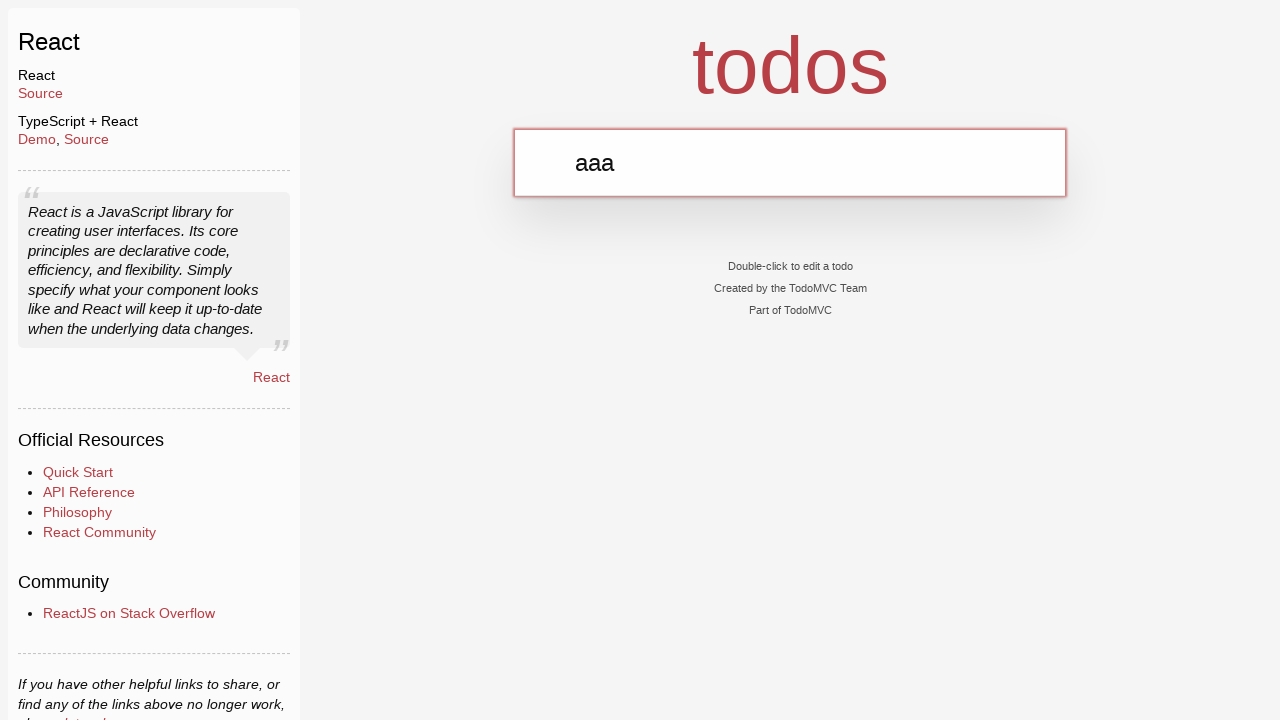

Pressed Enter to create todo item on input.new-todo
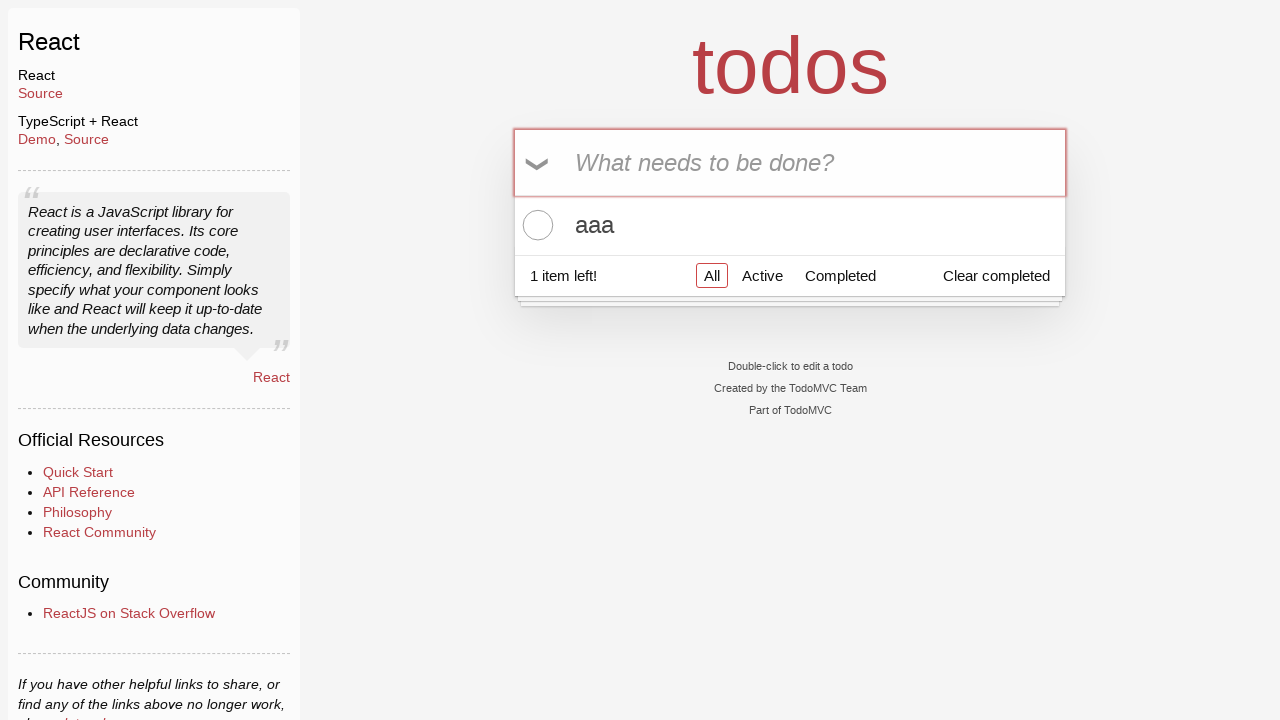

Todo item 'aaa' appeared on the page
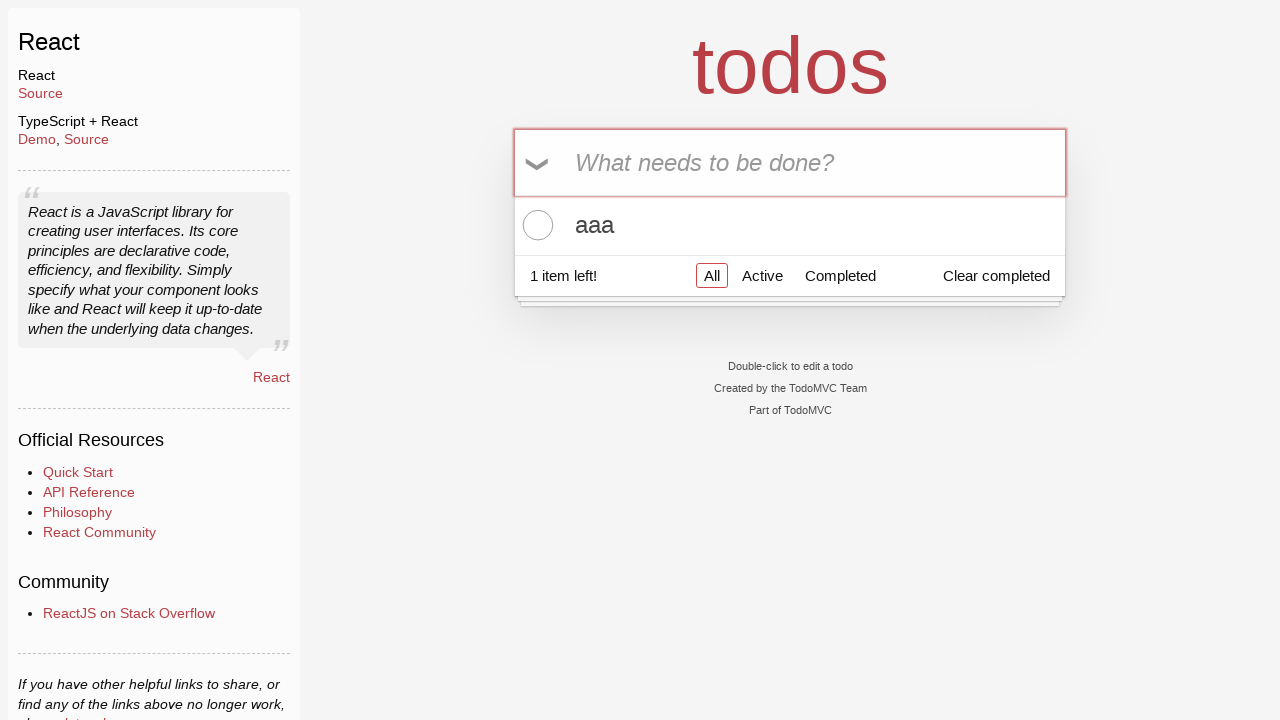

Clicked toggle checkbox to mark todo as completed at (535, 225) on xpath=//label[contains(text(), 'aaa')]/../input[@class='toggle']
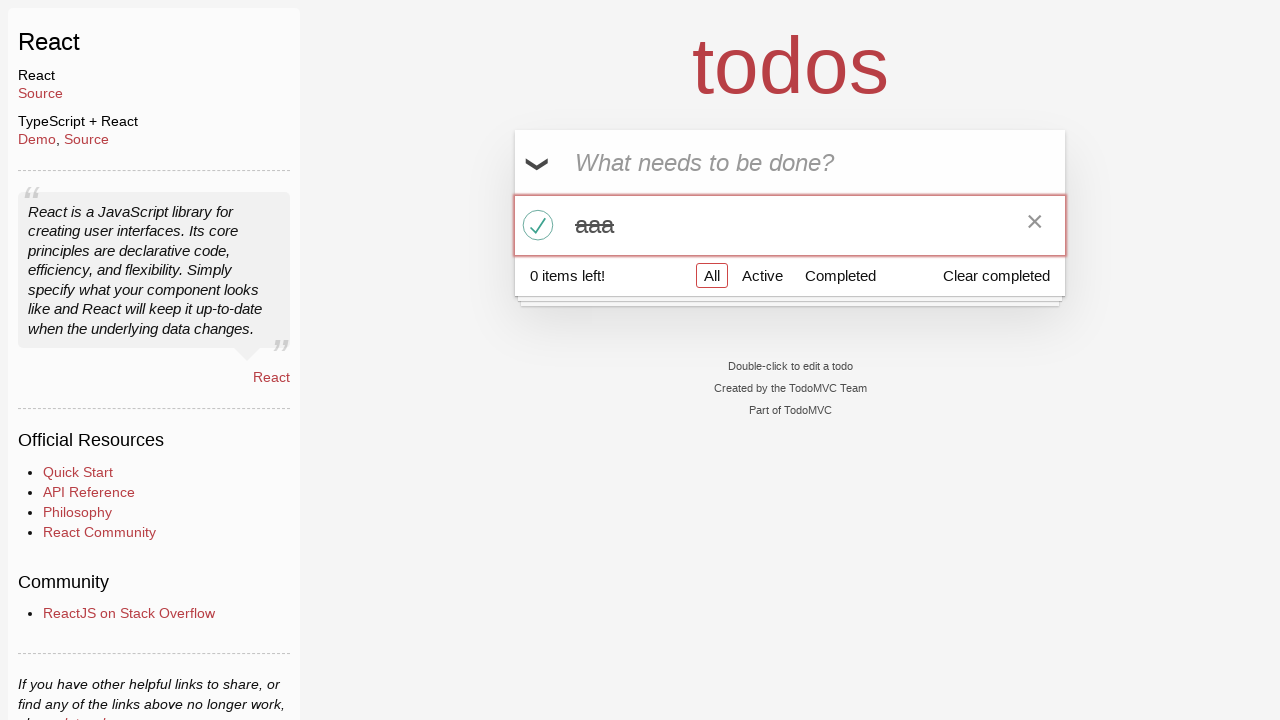

Clicked toggle checkbox to mark todo as active at (535, 225) on xpath=//label[contains(text(), 'aaa')]/../input[@class='toggle']
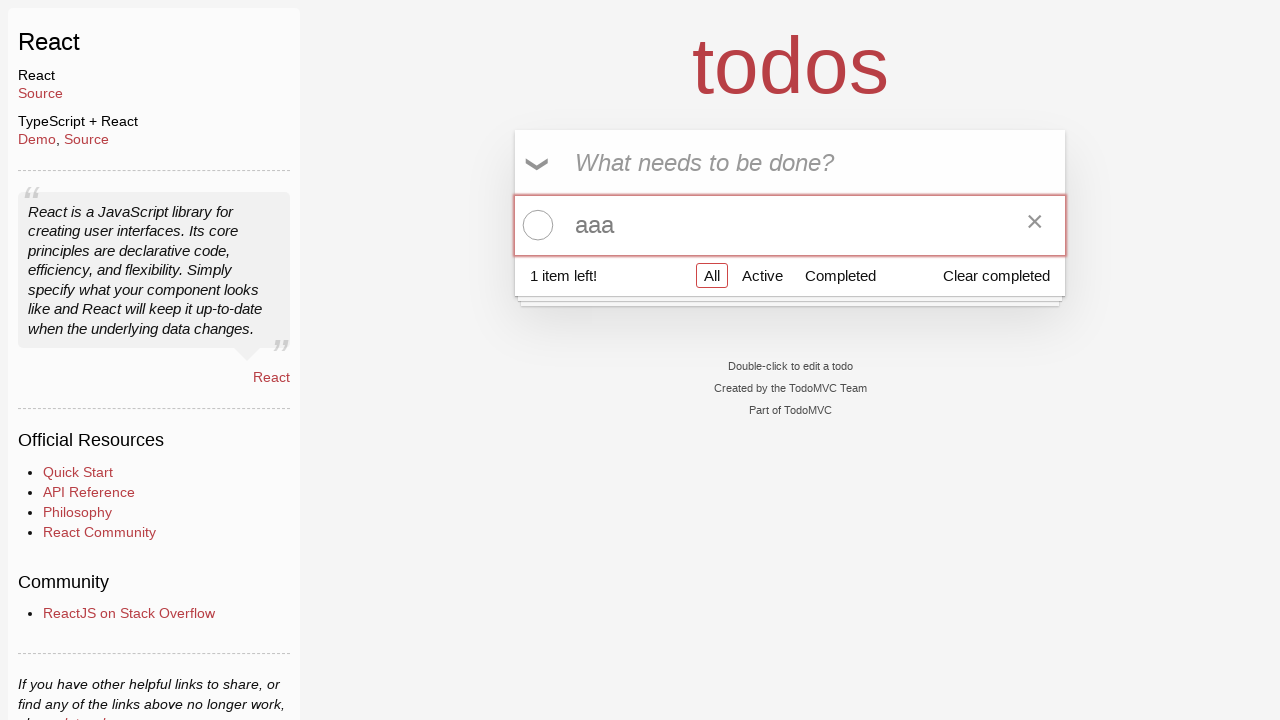

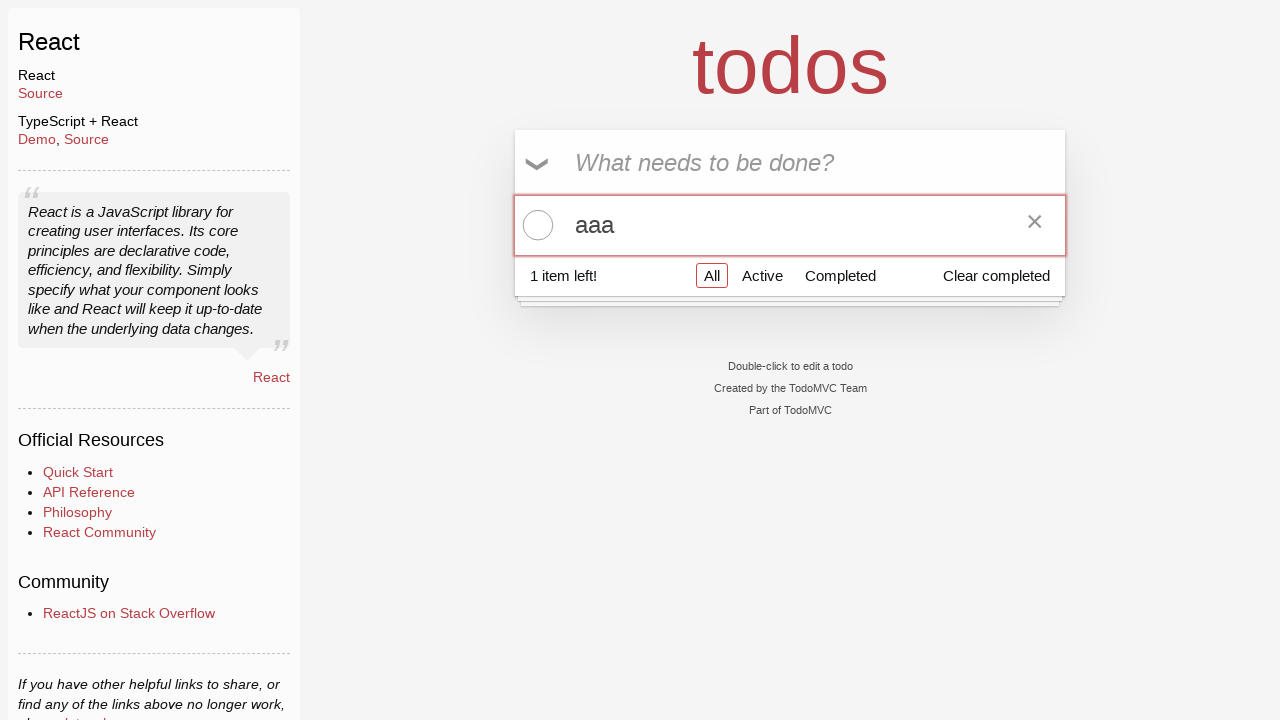